Navigates to Flipkart homepage and verifies the page loads by checking the page title and URL are accessible.

Starting URL: https://www.flipkart.com/

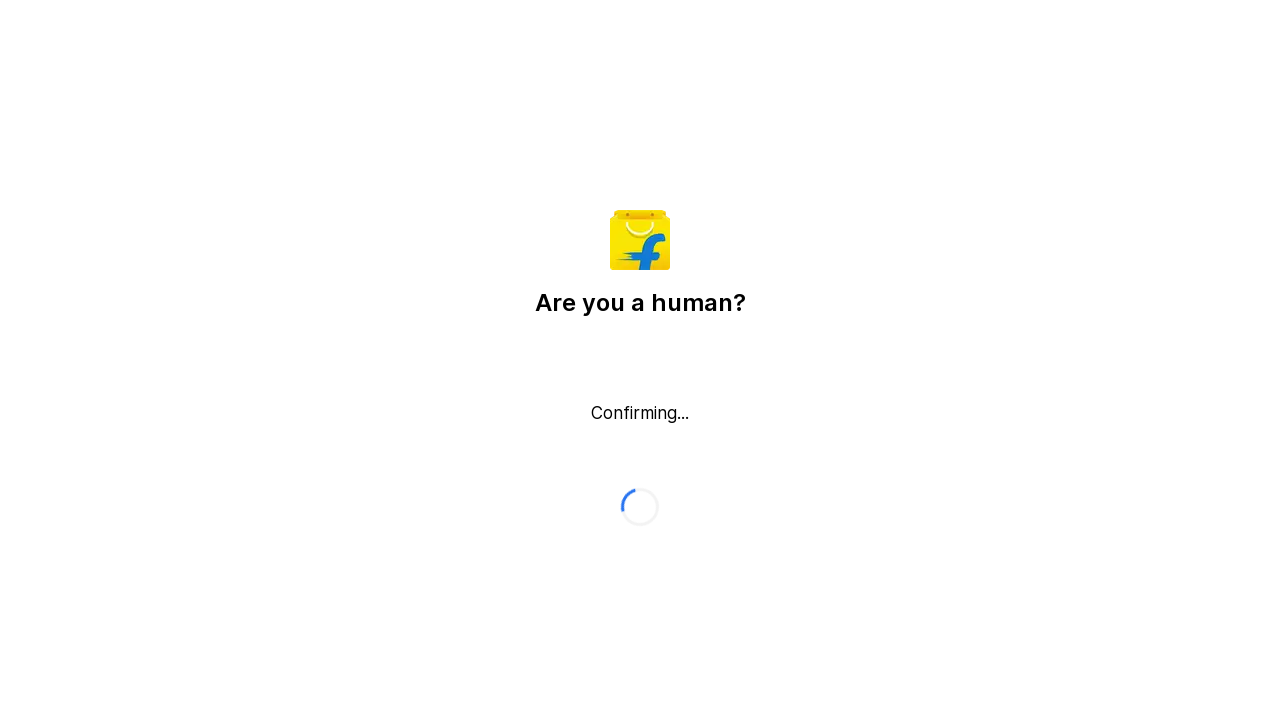

Waited for page to reach domcontentloaded state
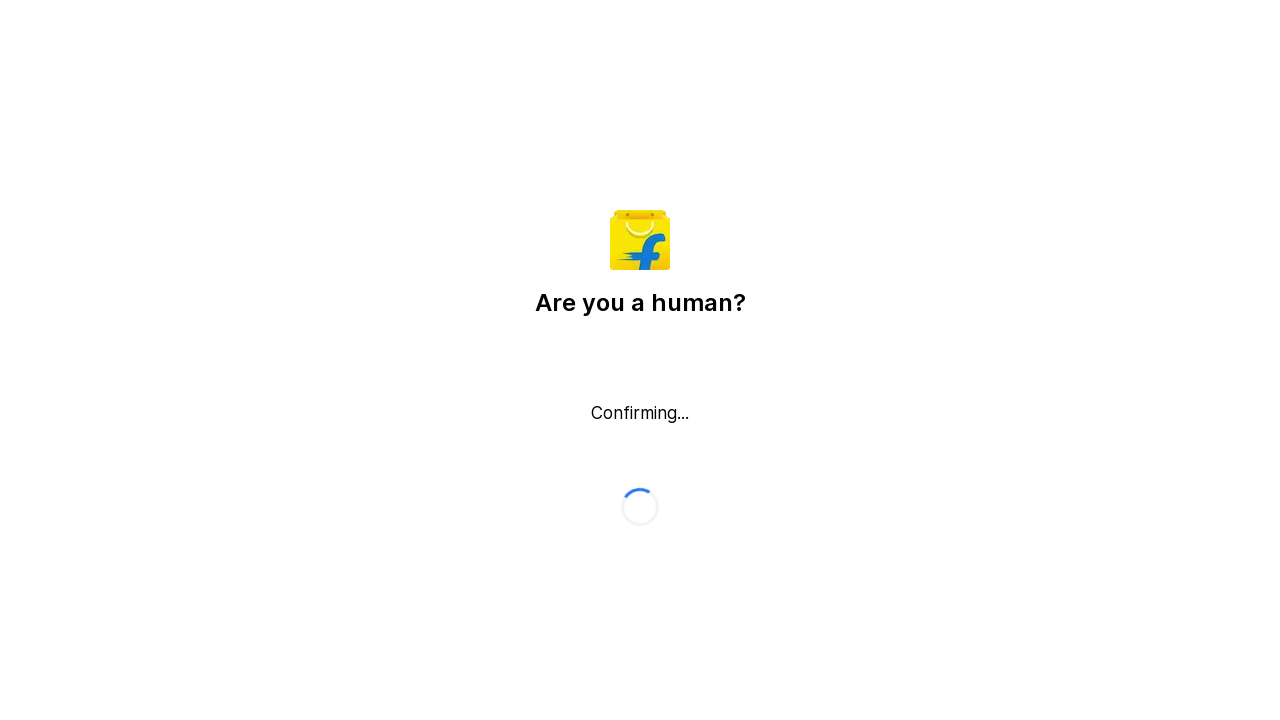

Retrieved page title: Flipkart reCAPTCHA
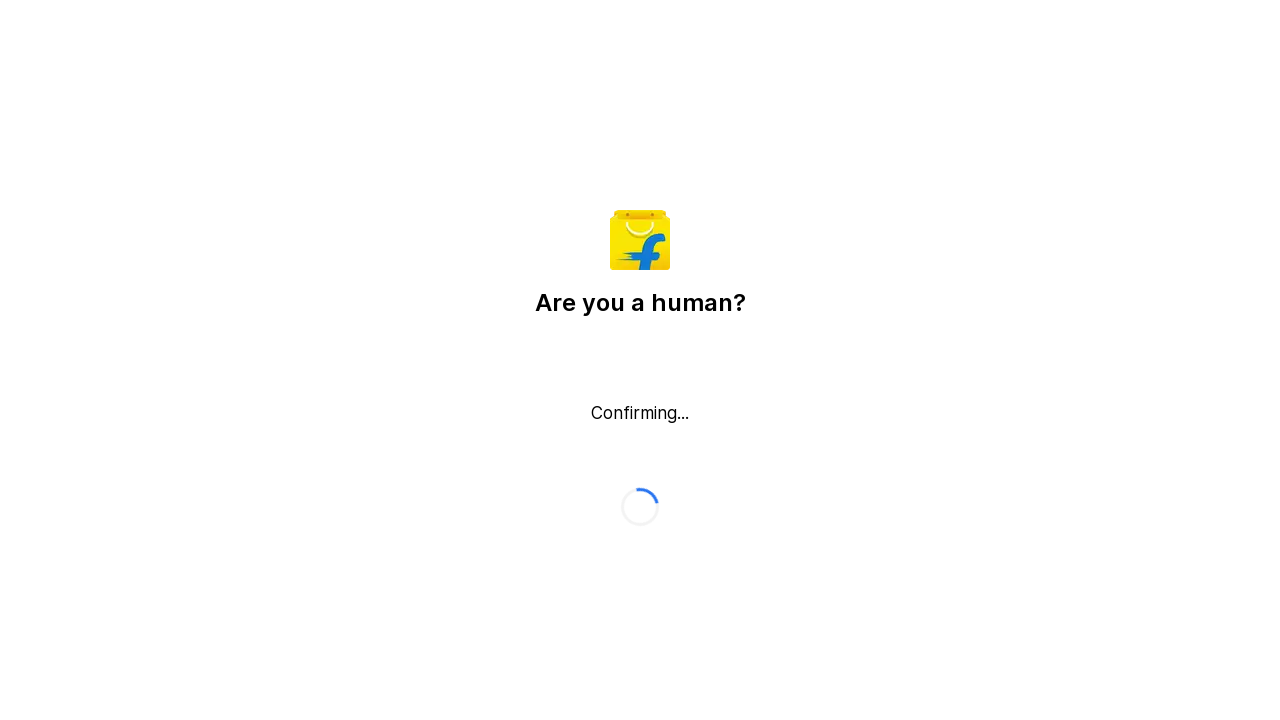

Retrieved current URL: https://www.flipkart.com/
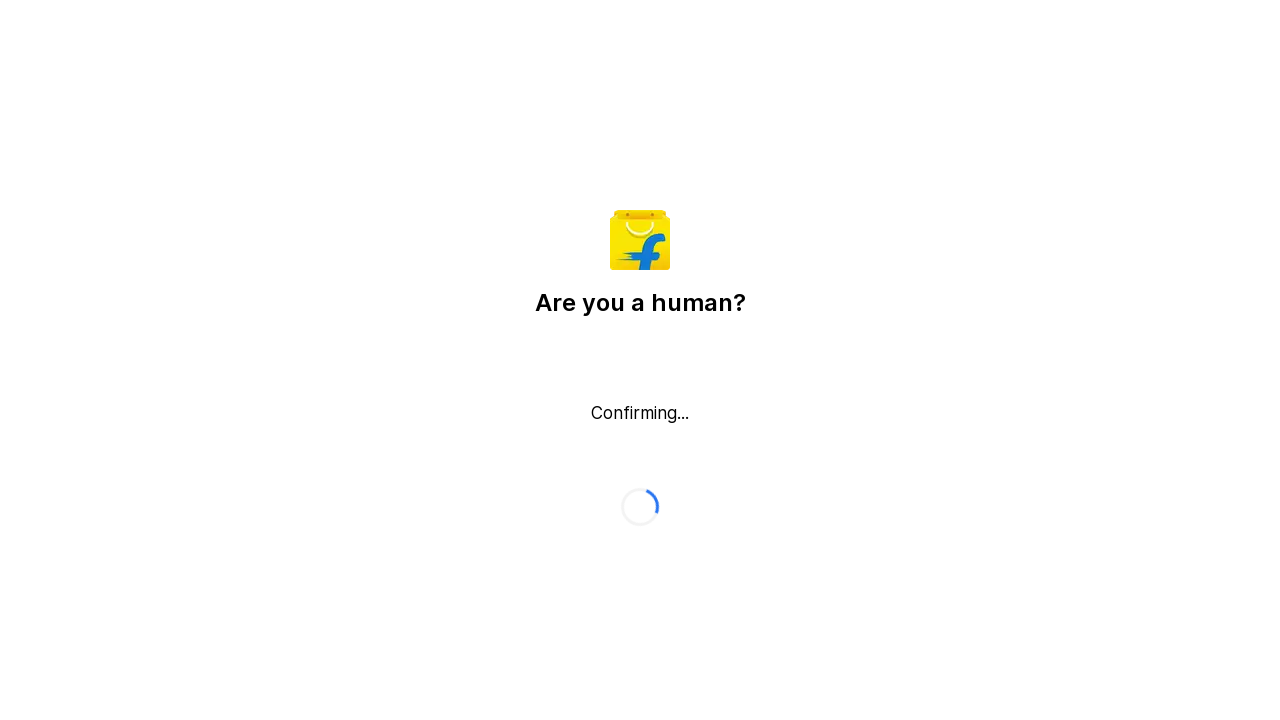

Verified body element is present on the page
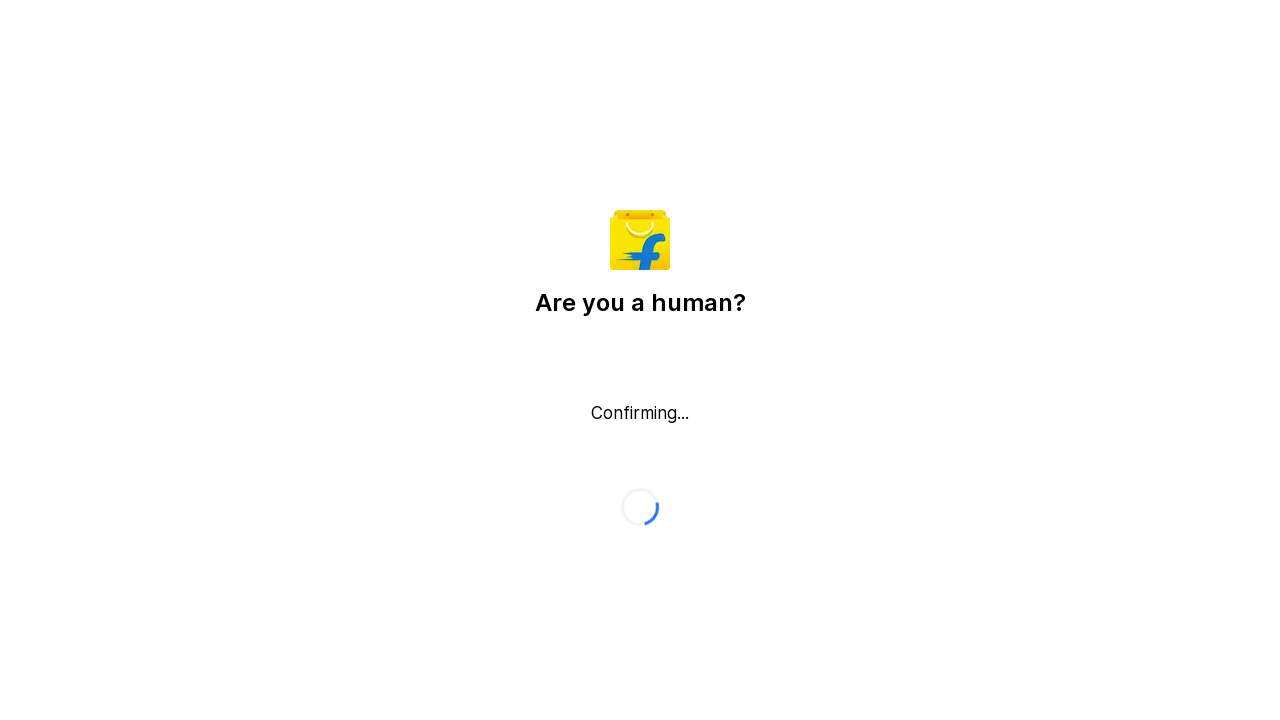

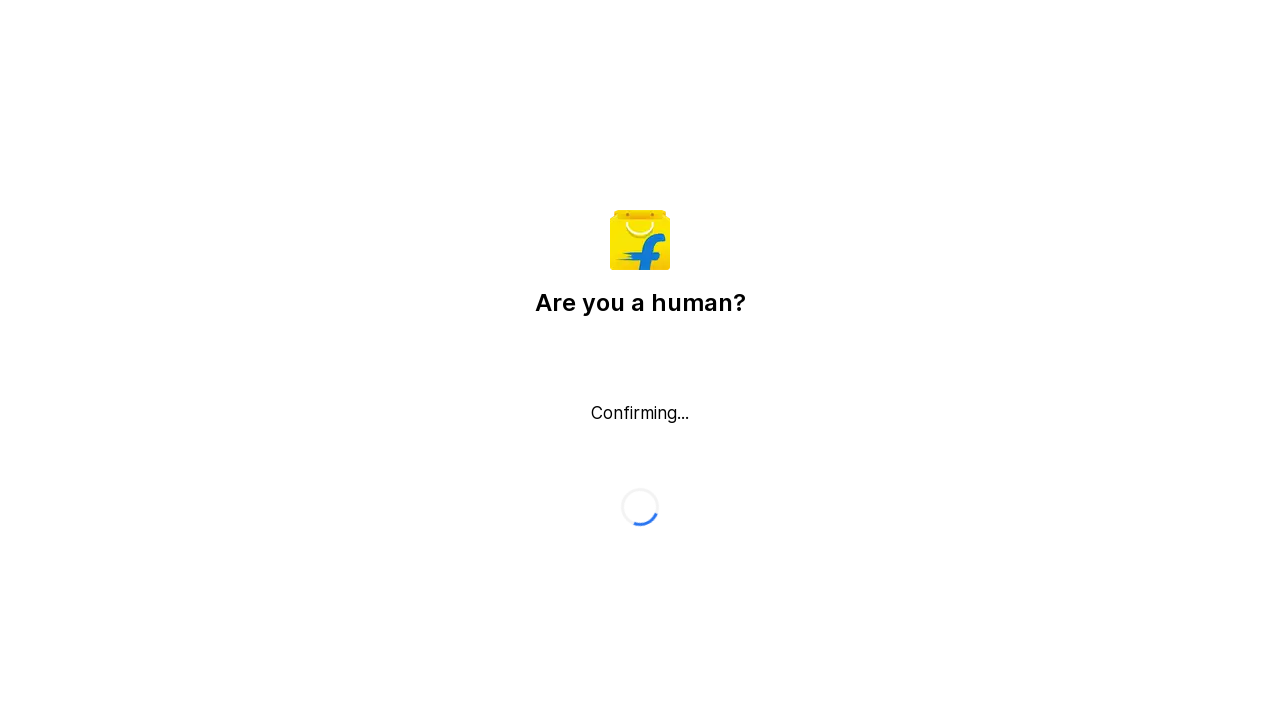